Verifies that the Register button is displayed on the home page and clicking it navigates the user to the registration page.

Starting URL: https://crio-qkart-frontend-qa.vercel.app/

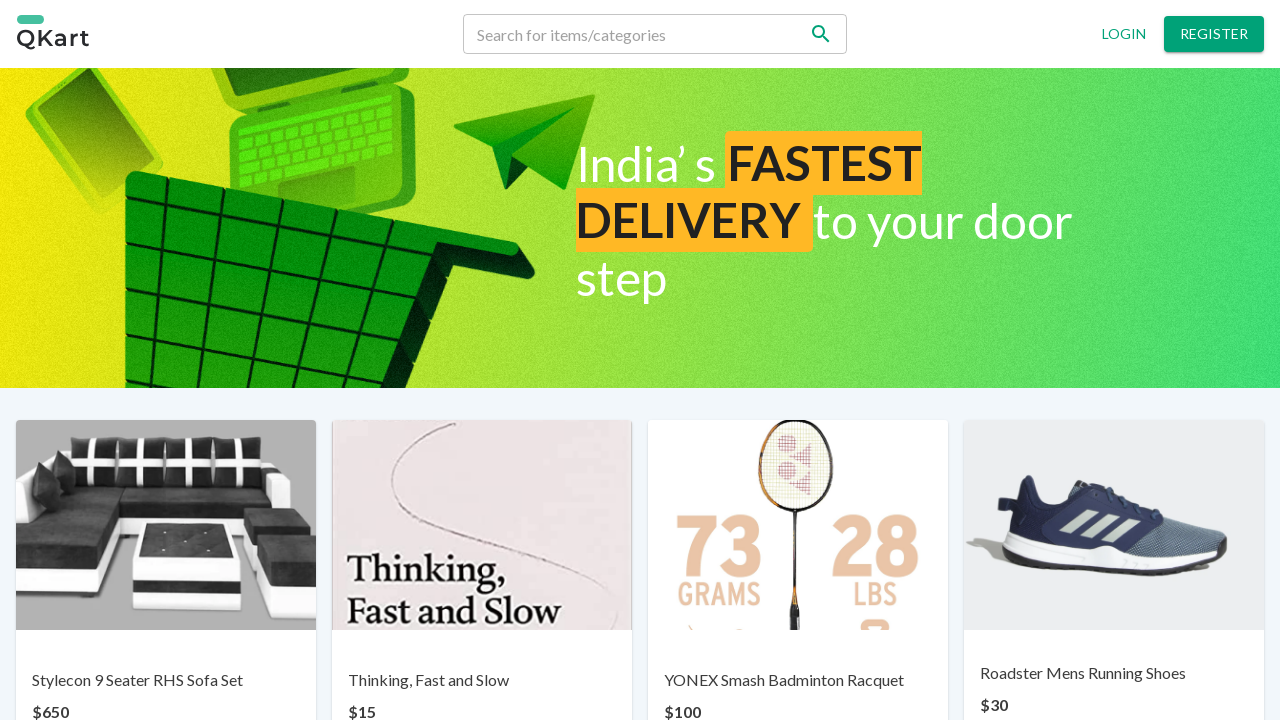

Waited for Register button to become visible
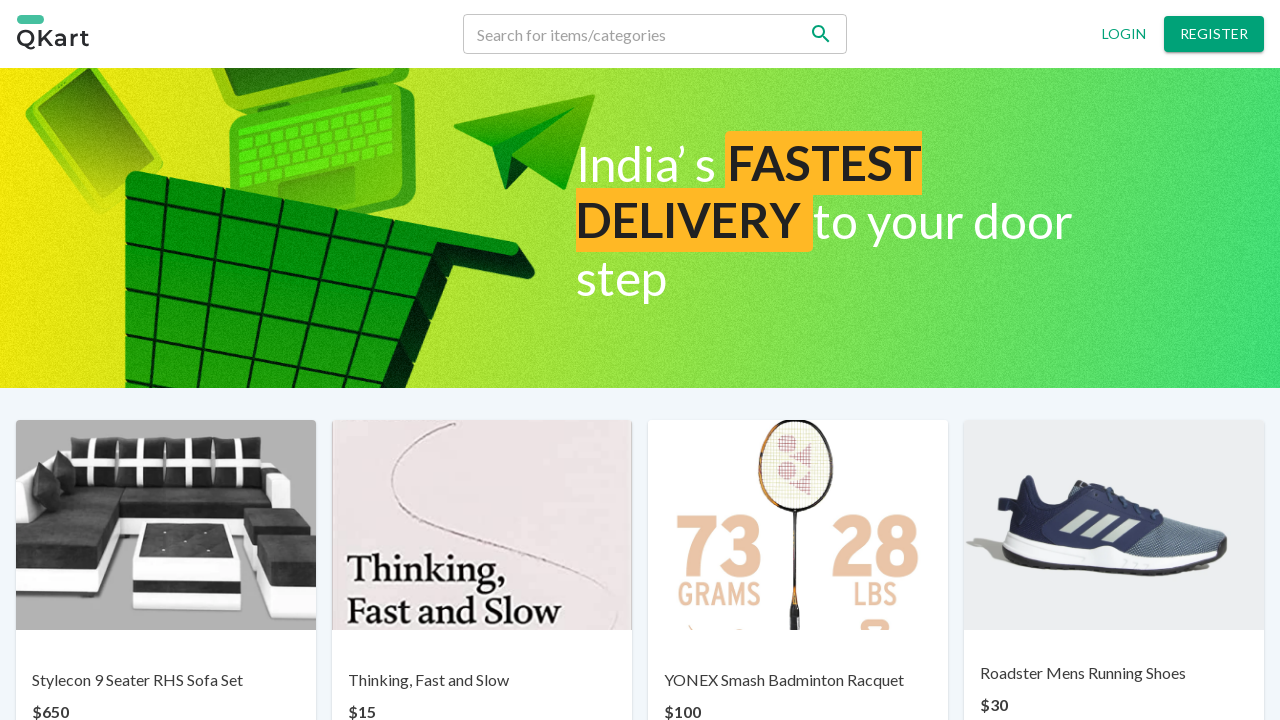

Verified that Register button is displayed on the home page
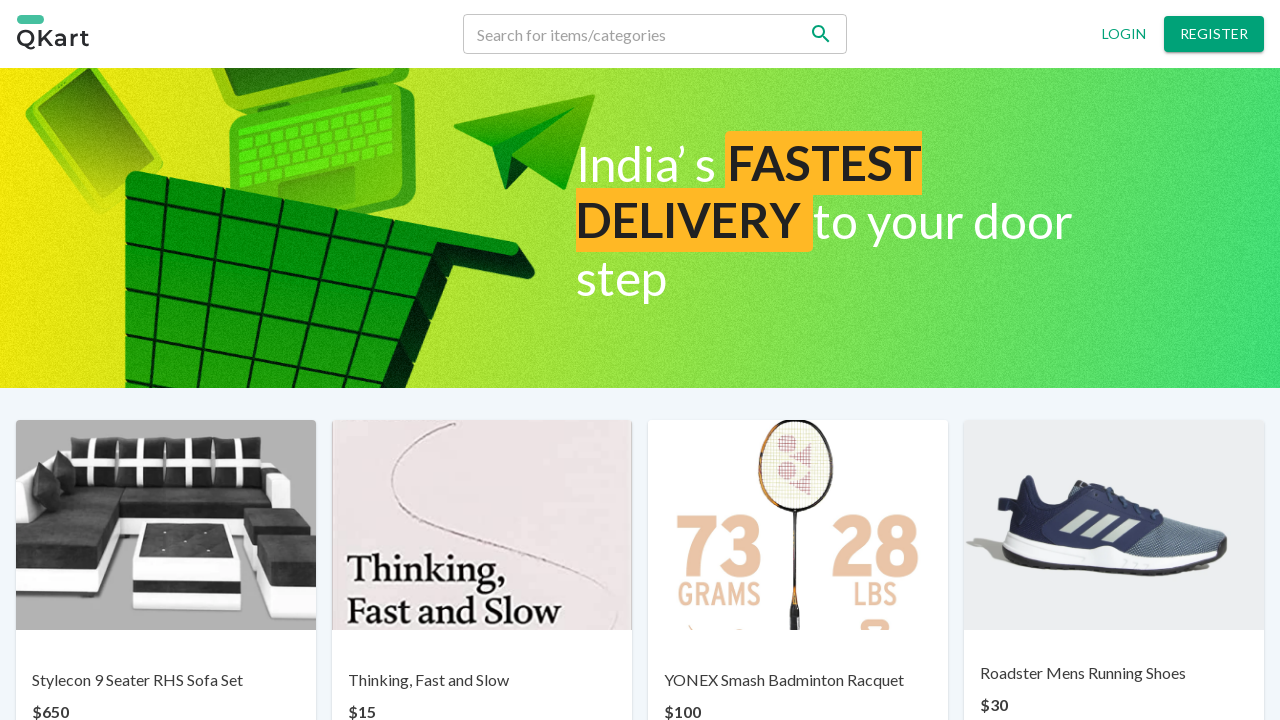

Clicked on the Register button at (1214, 34) on button:has-text('Register')
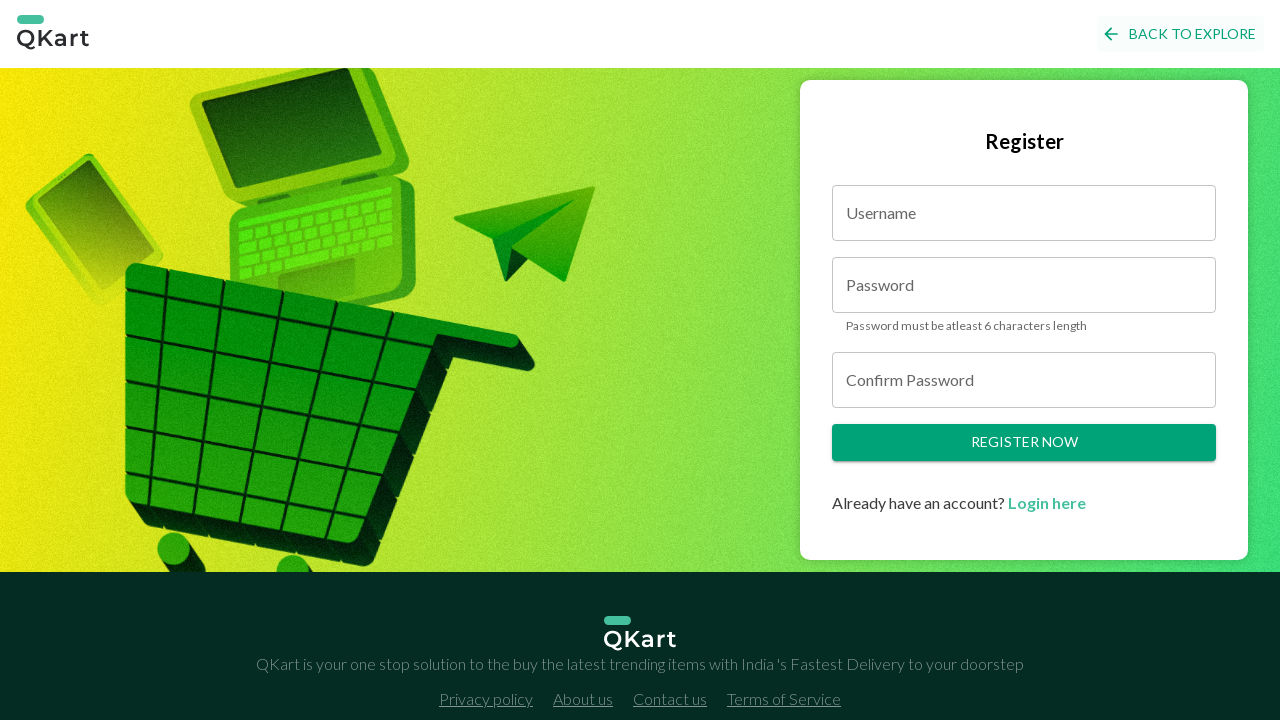

Waited for navigation to register page to complete
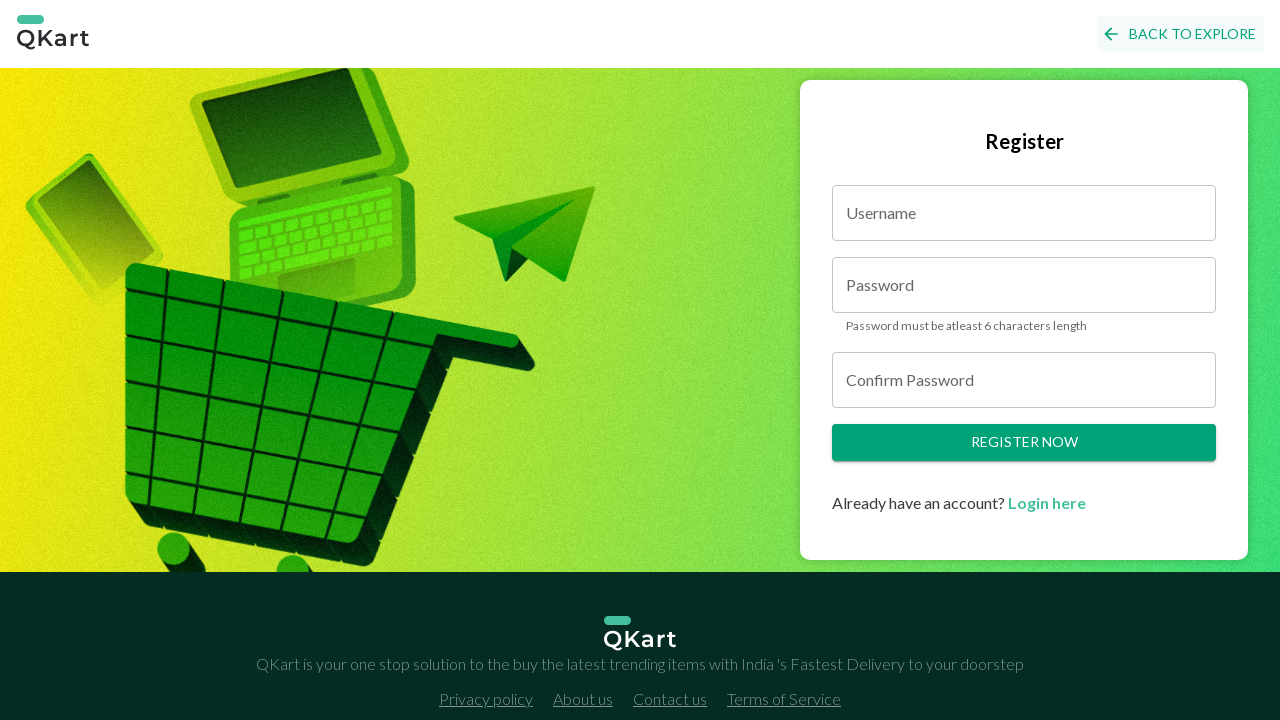

Verified that user has been navigated to the registration page (URL ends with /register)
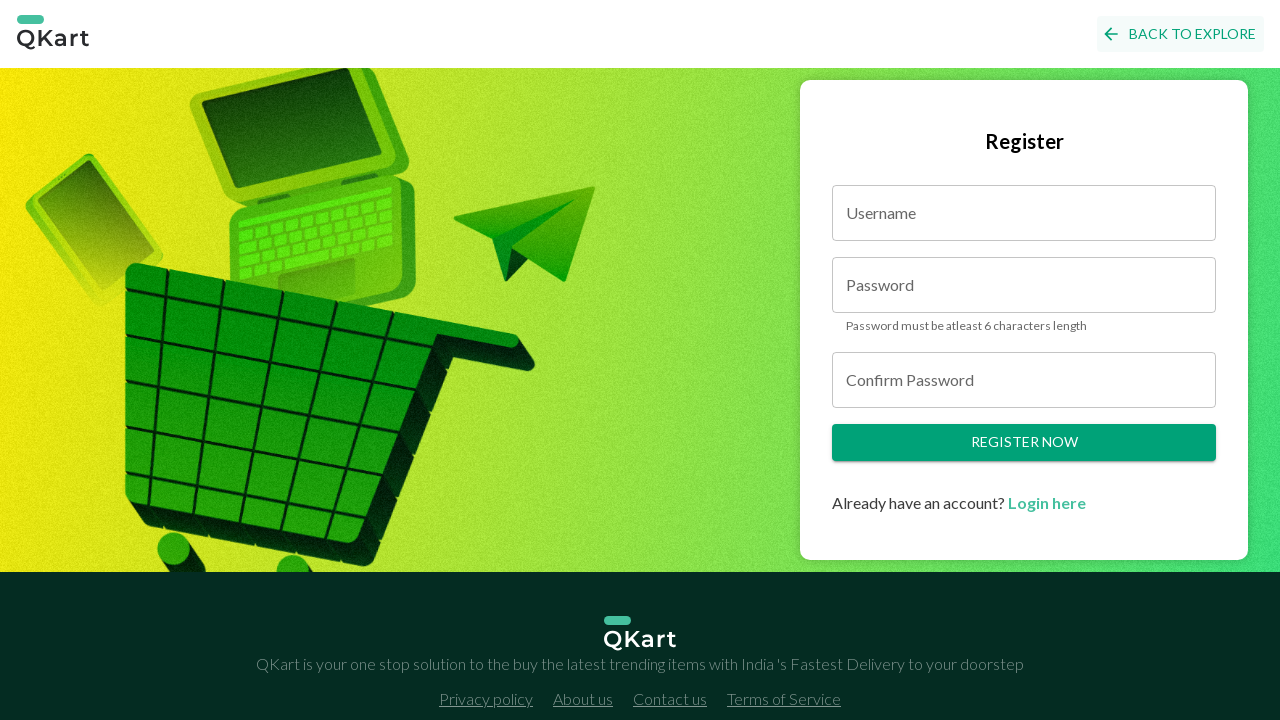

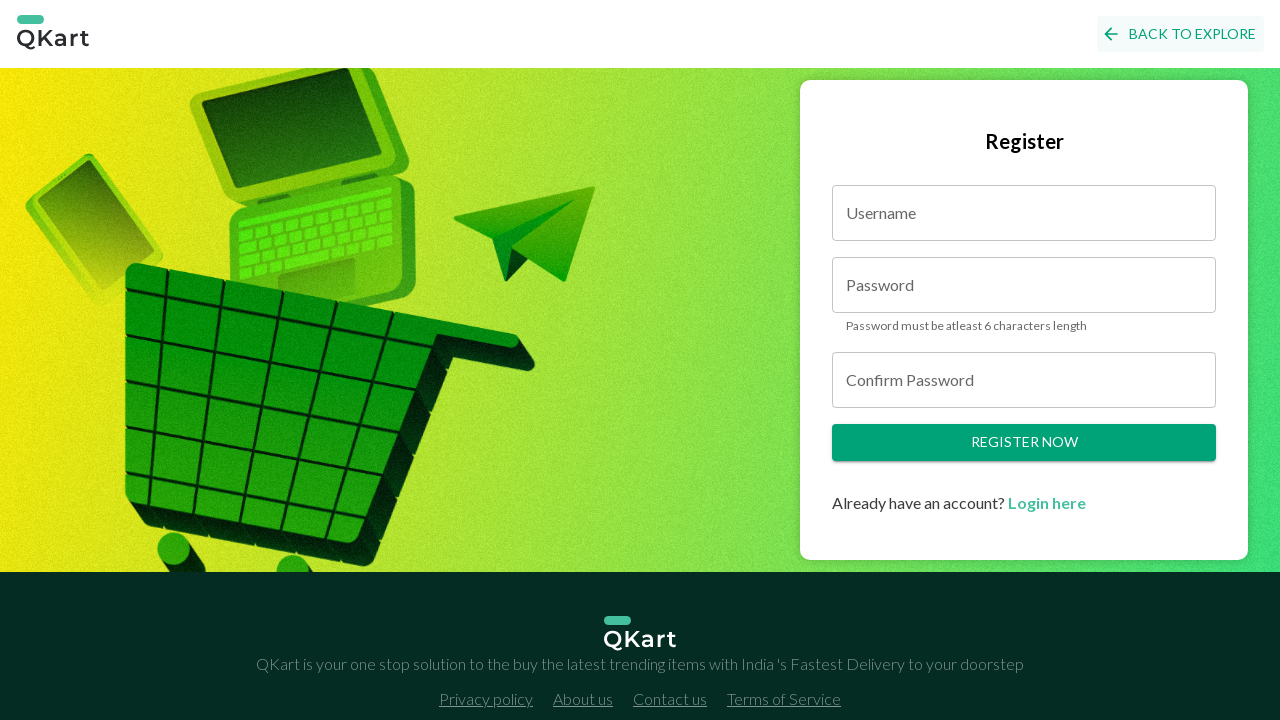